Tests navbar functionality by verifying all navbar links are present and clicking on each one to ensure they open the correct forms/pages

Starting URL: https://www.demoblaze.com/

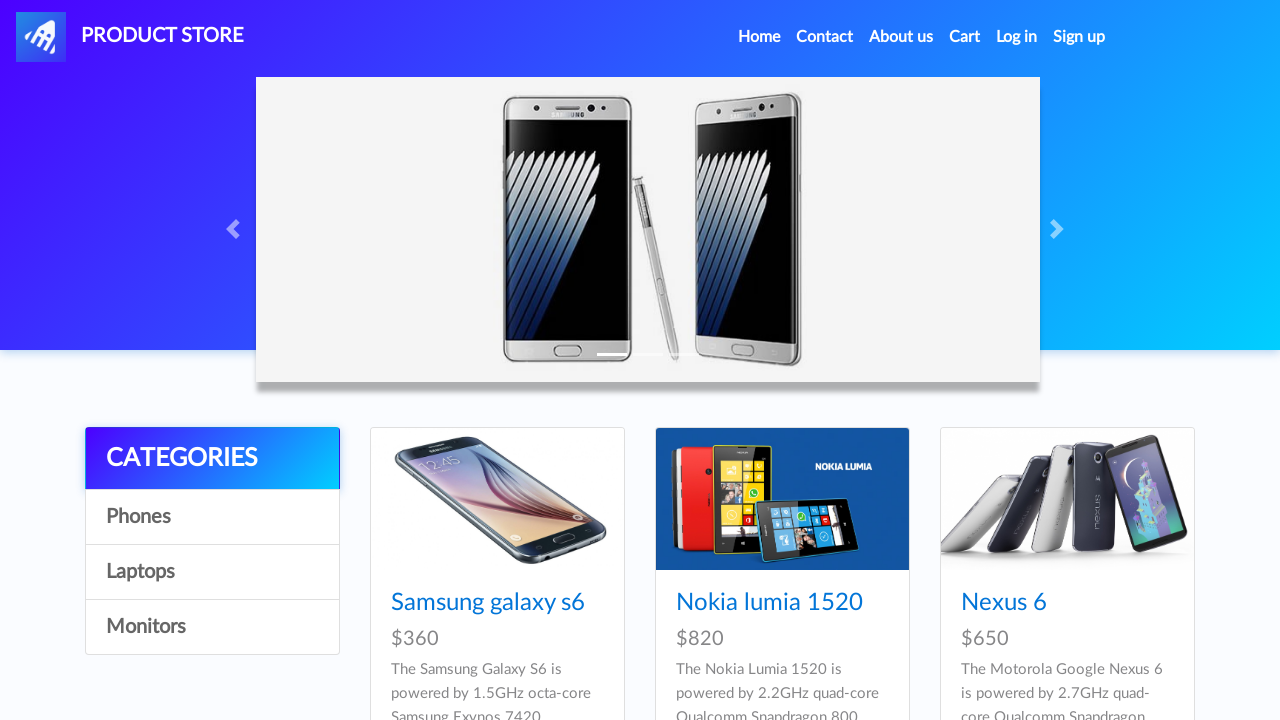

Home link is visible in navbar
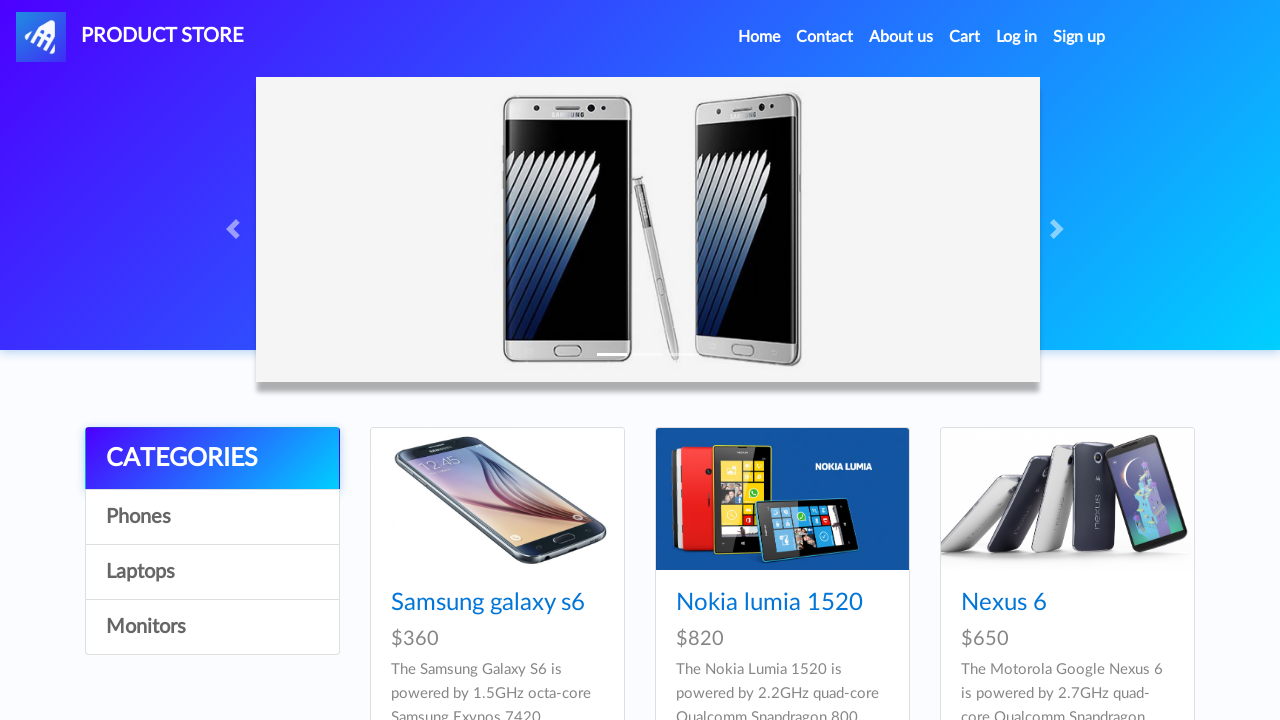

About us link is visible in navbar
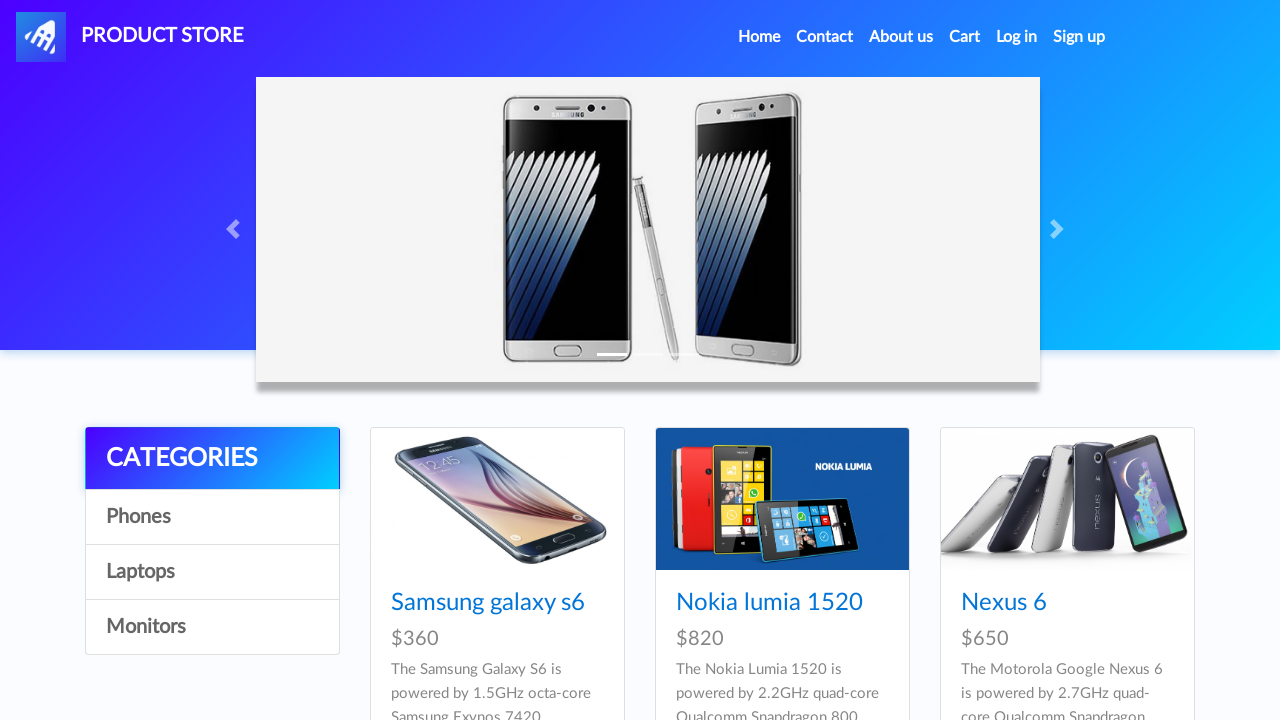

Contact link is visible in navbar
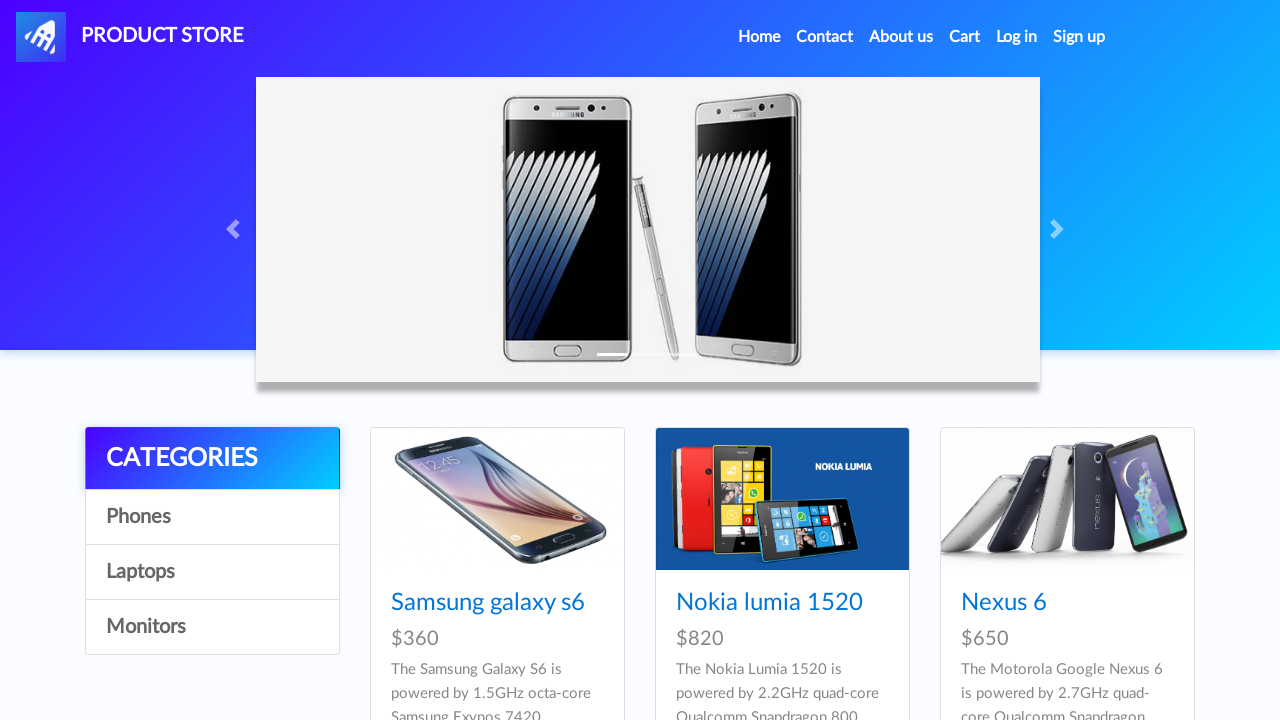

Log in link is visible in navbar
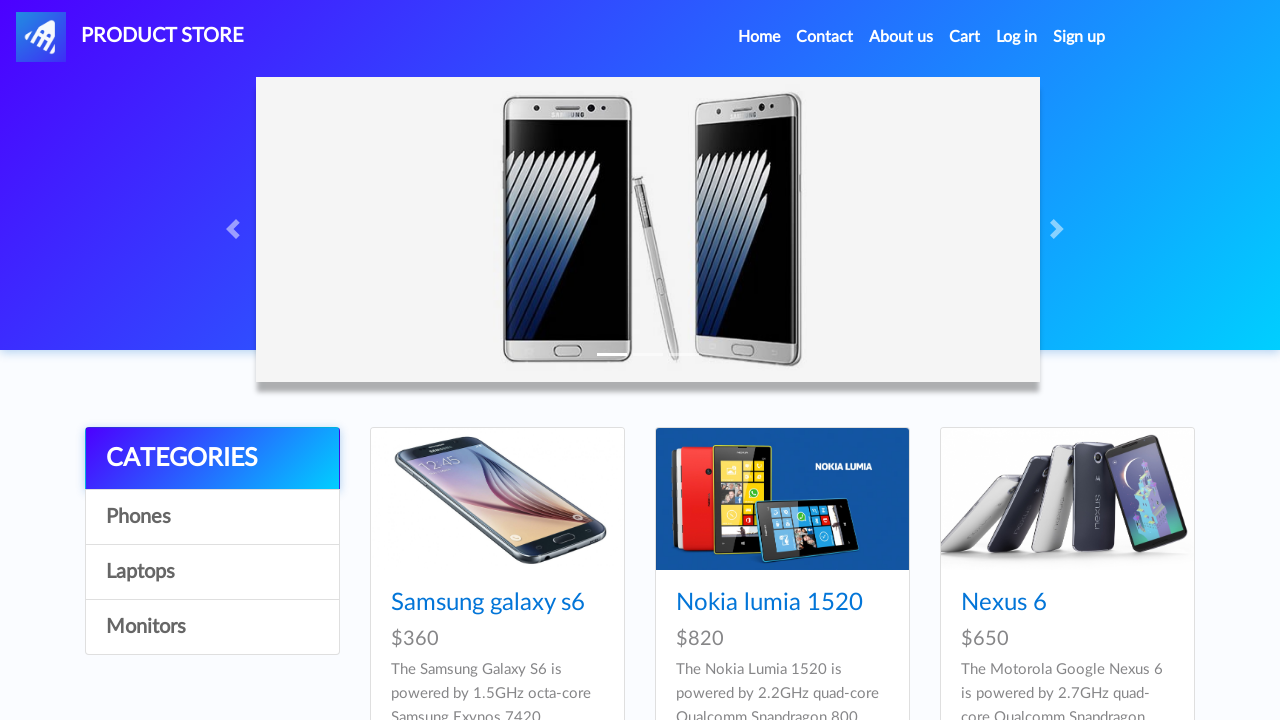

Sign up link is visible in navbar
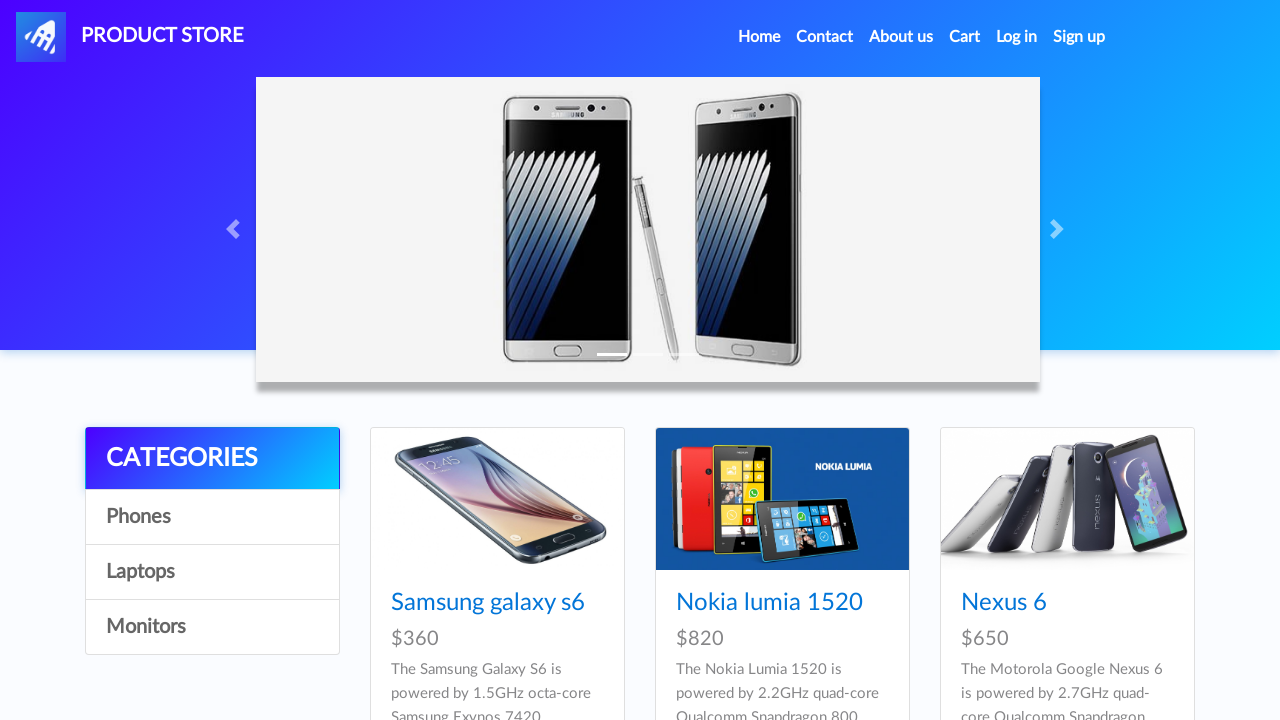

Clicked Contact link in navbar at (825, 37) on a[data-target='#exampleModal']
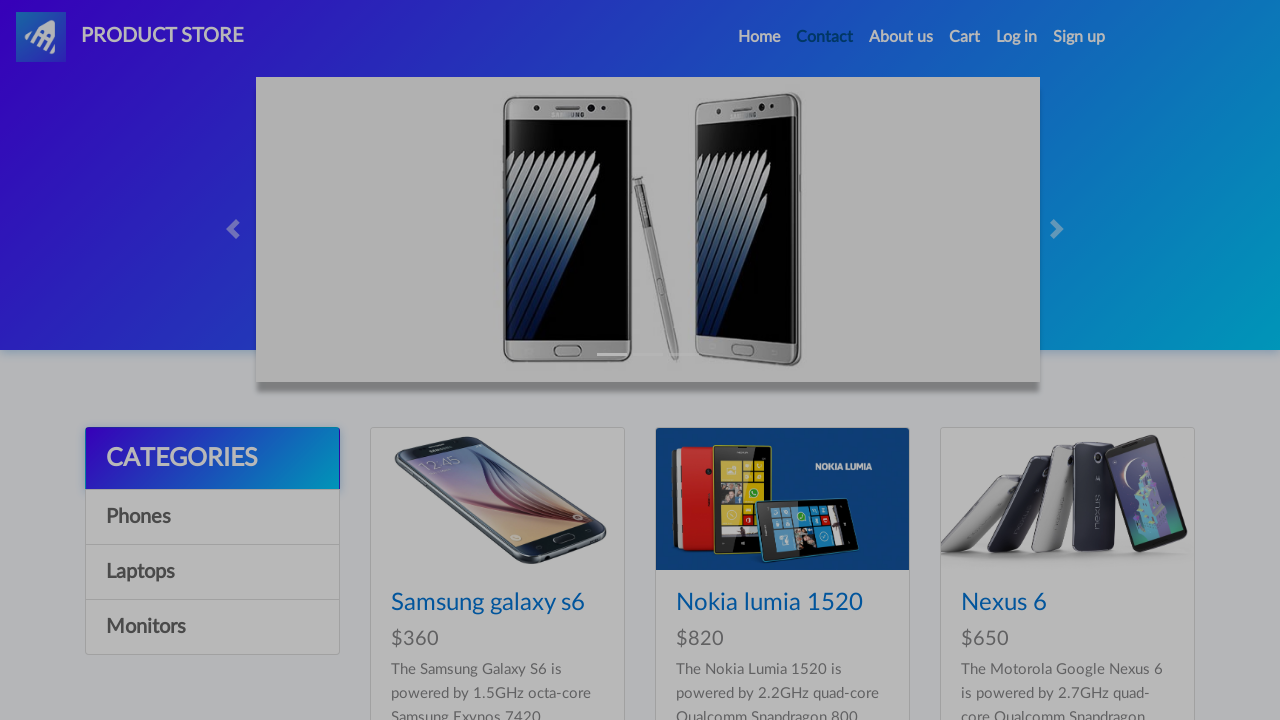

Contact modal form is now visible
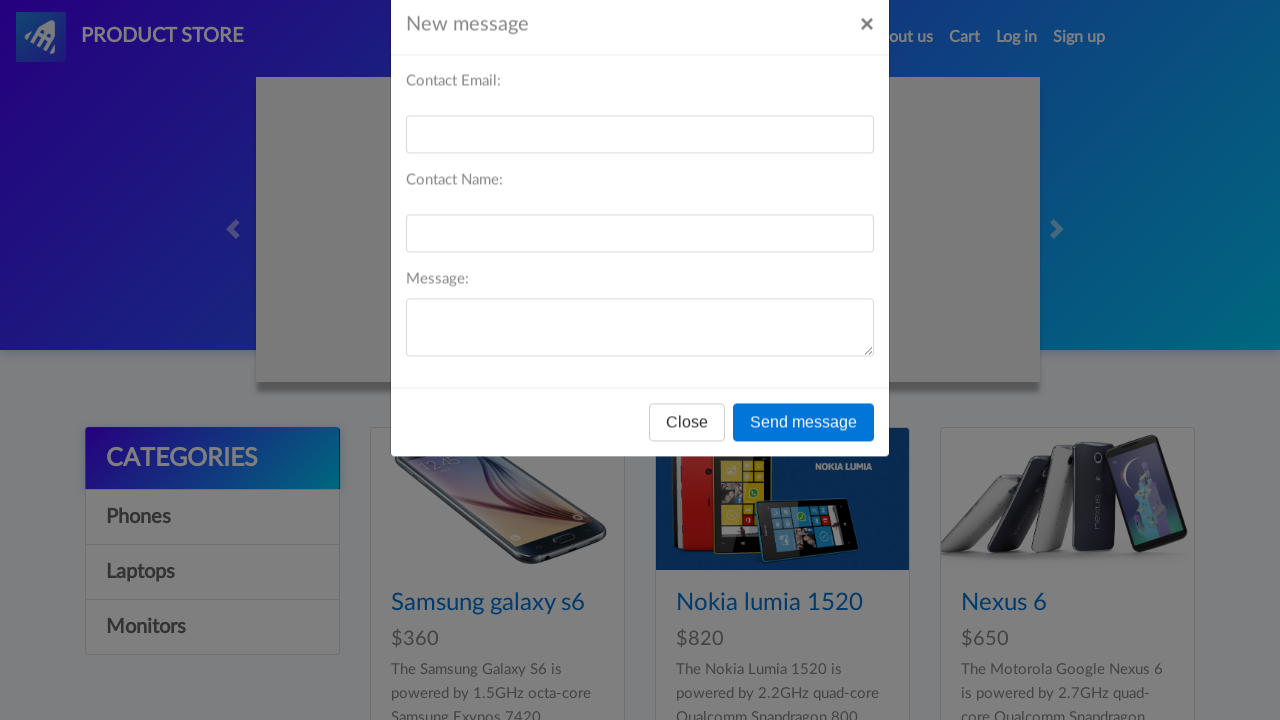

Closed Contact modal at (687, 459) on button.btn-secondary[data-dismiss='modal']
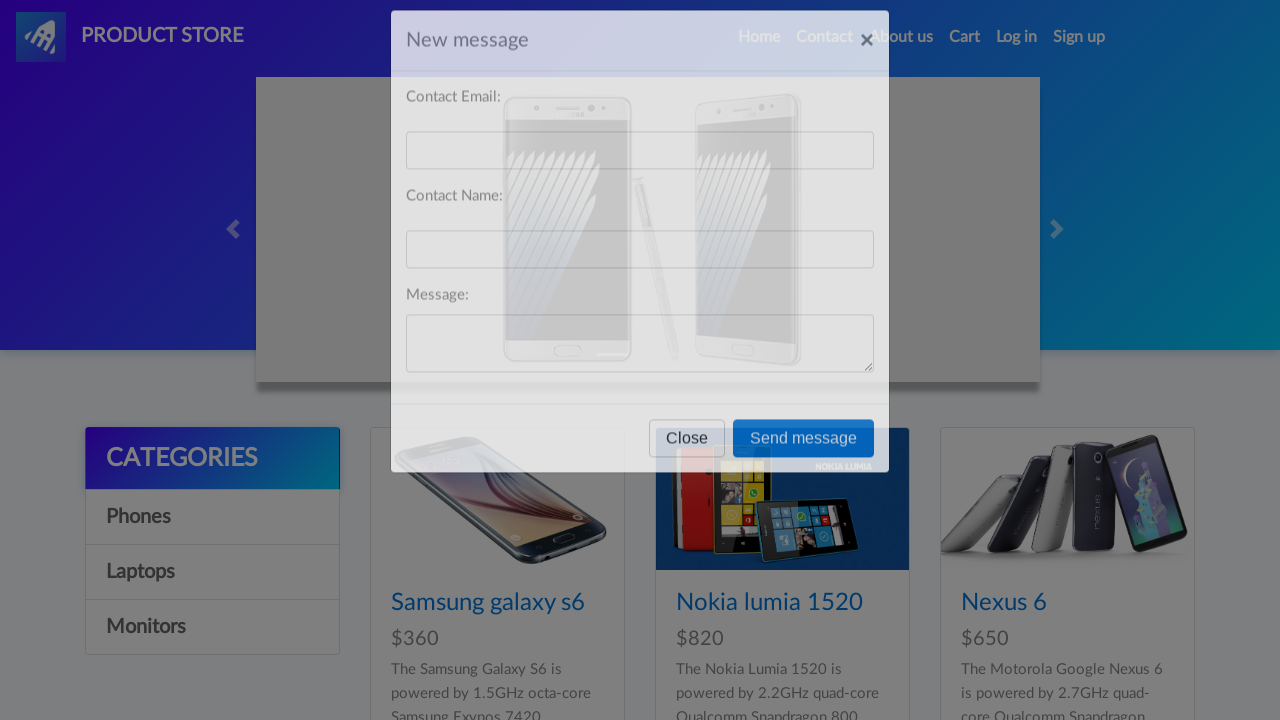

Clicked About us link in navbar at (901, 37) on a[data-target='#videoModal']
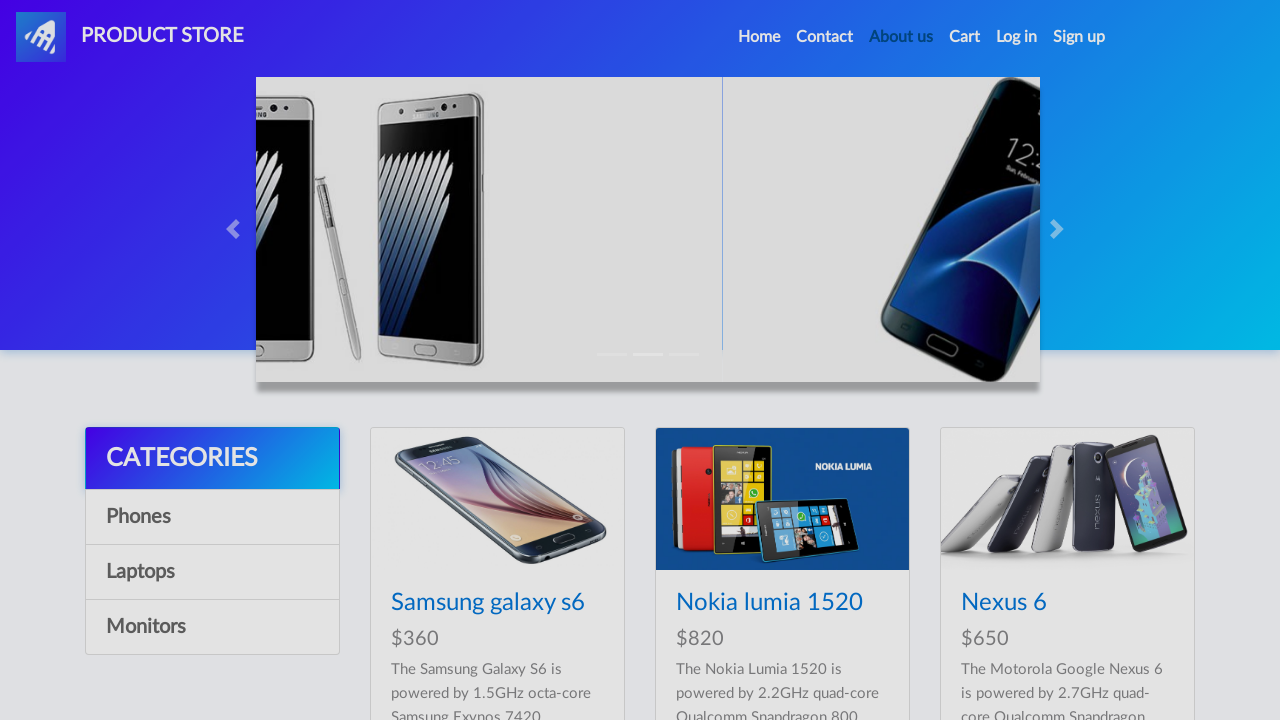

About us modal with video is now visible
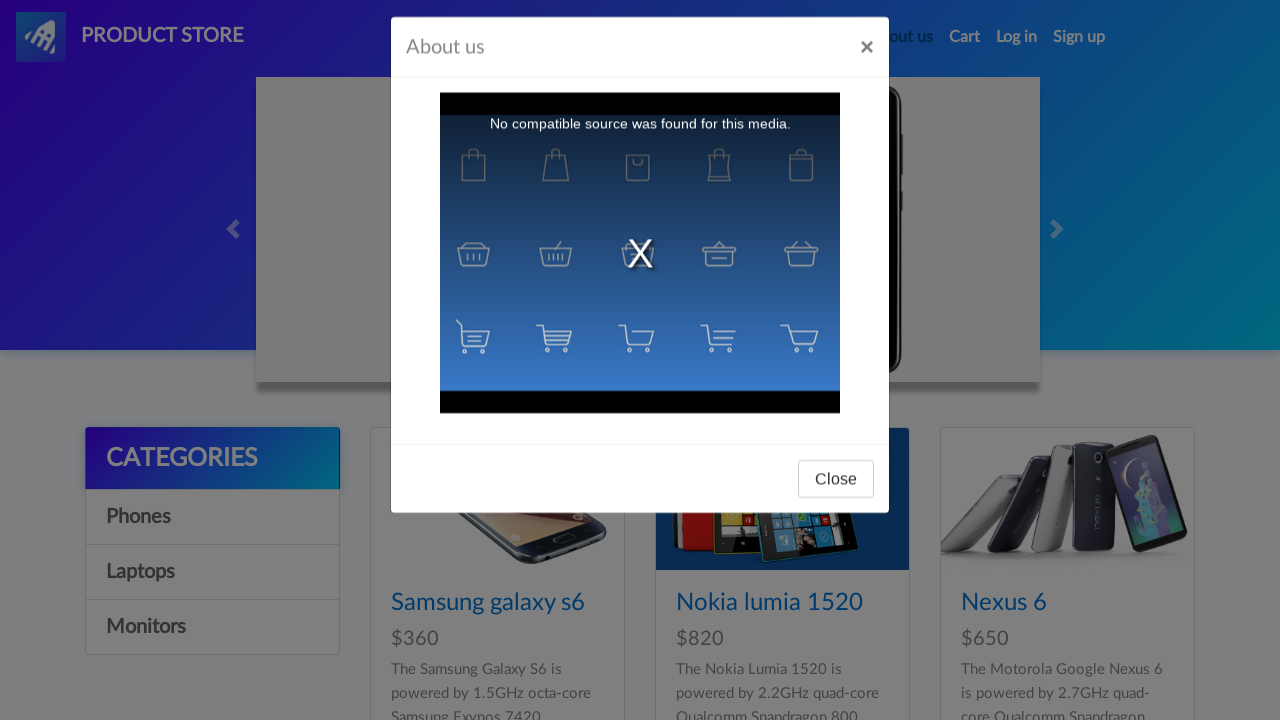

Closed About us modal at (836, 493) on #videoModal button.btn-secondary
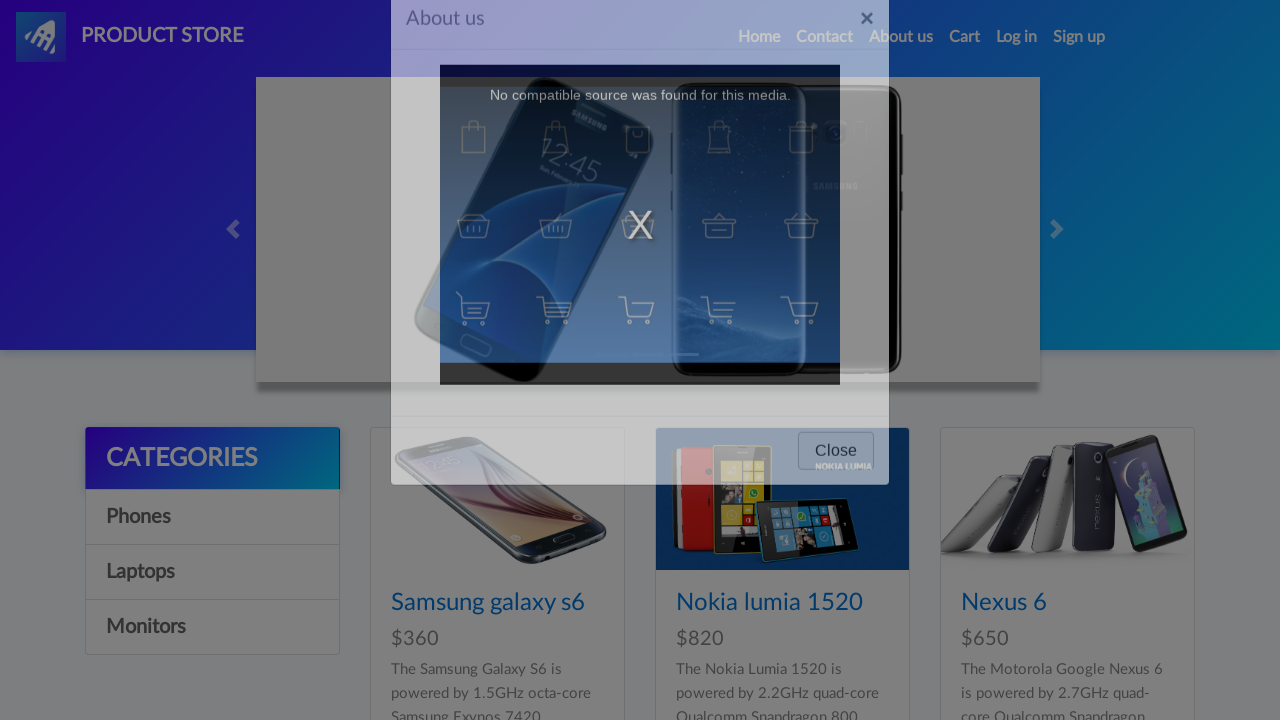

Clicked Cart link in navbar at (965, 37) on a#cartur
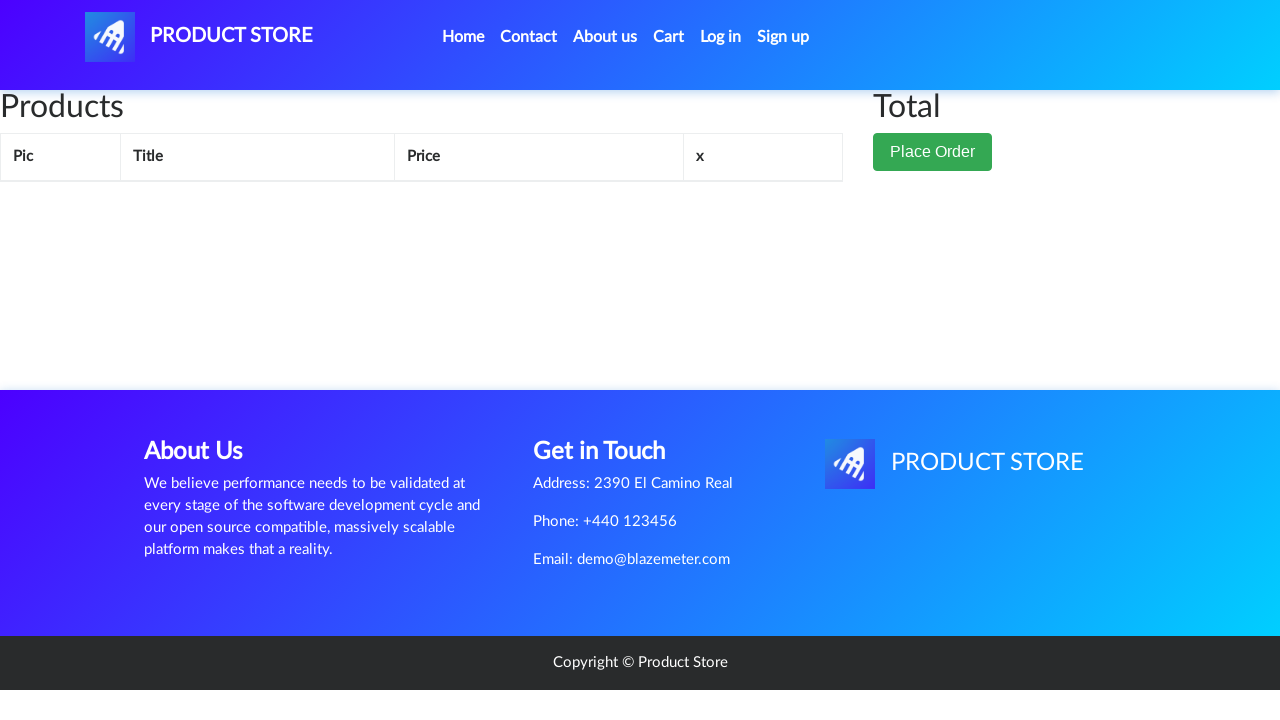

Cart page loaded successfully
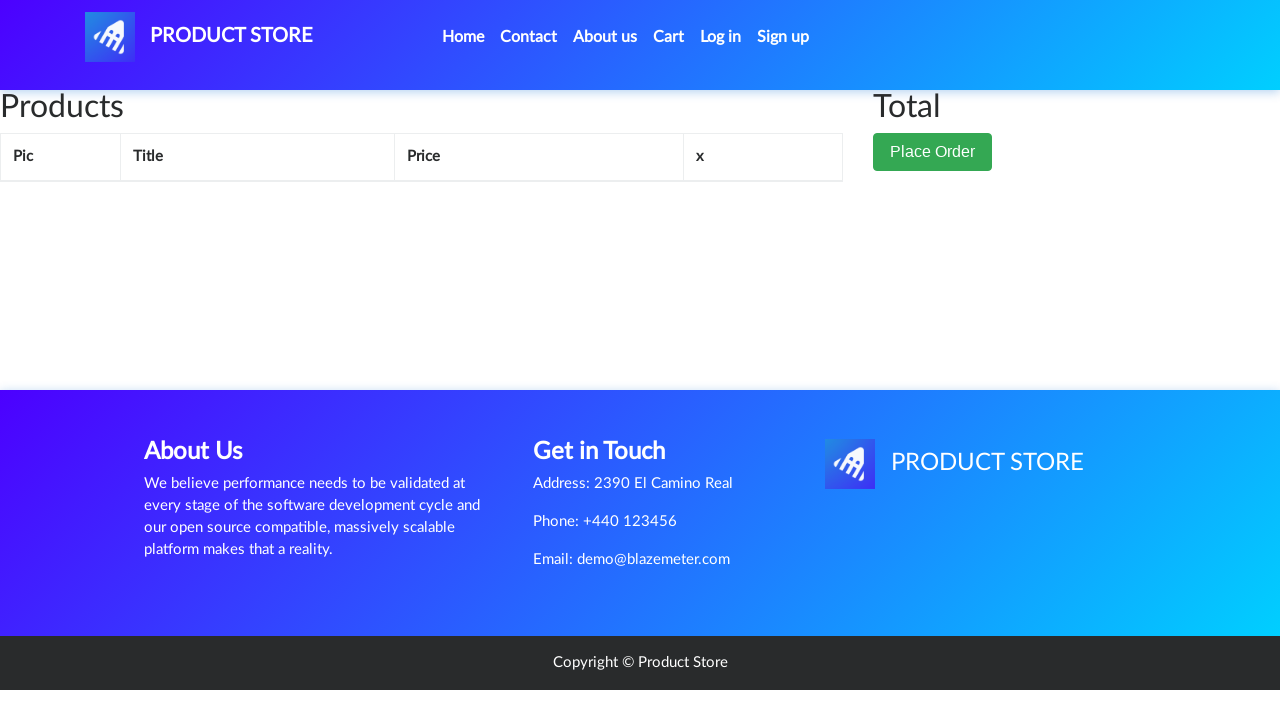

Navigated back to main page
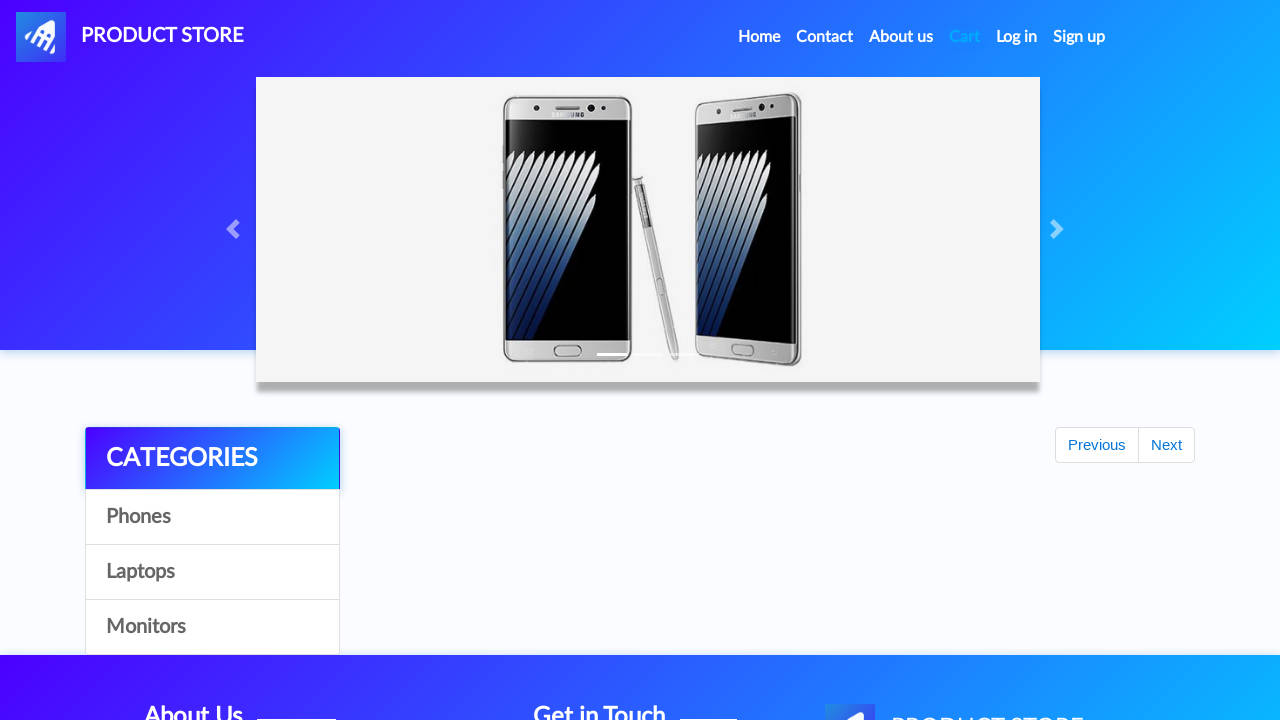

Clicked Log in link in navbar at (1017, 37) on a[data-target='#logInModal']
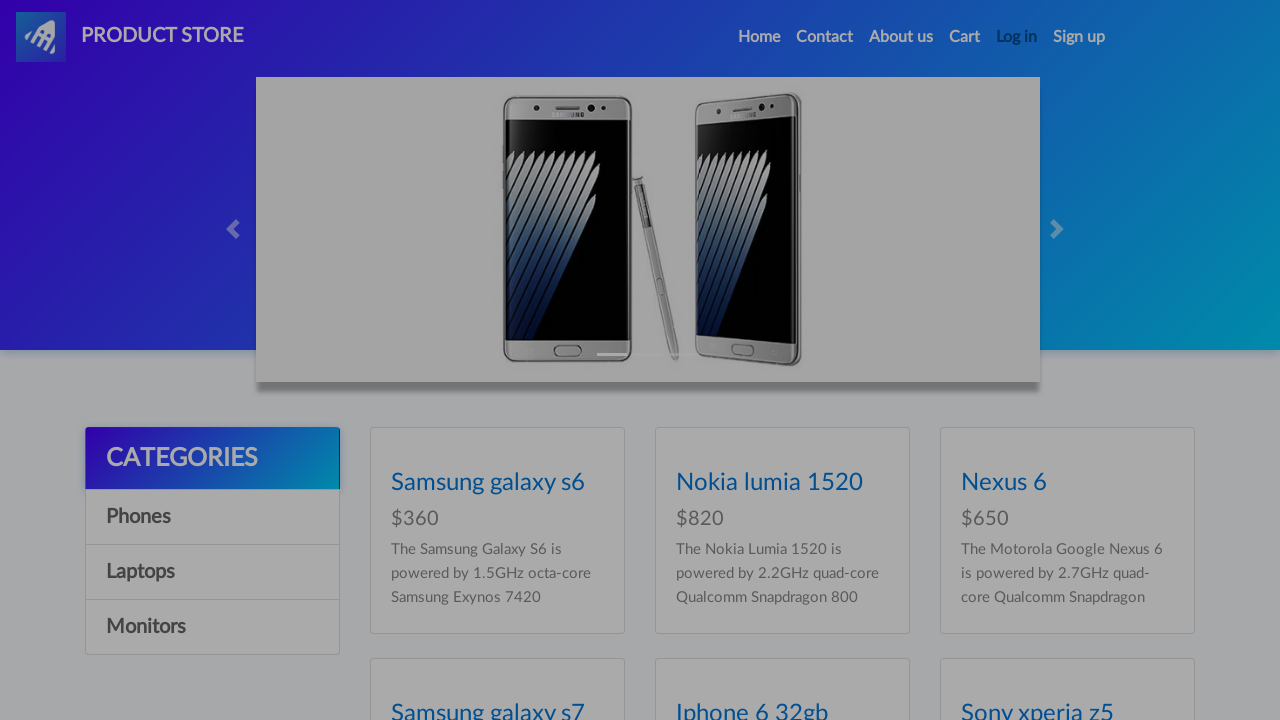

Log in modal form is now visible
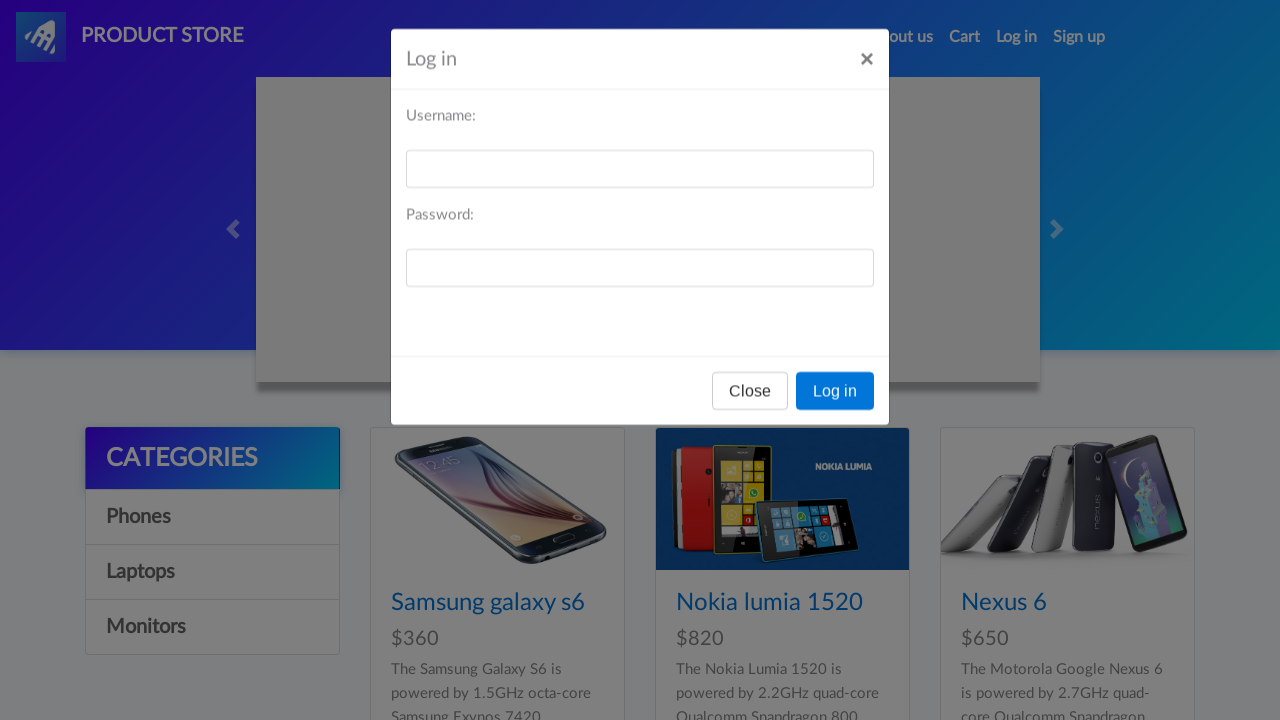

Closed Log in modal at (750, 393) on #logInModal button.btn-secondary
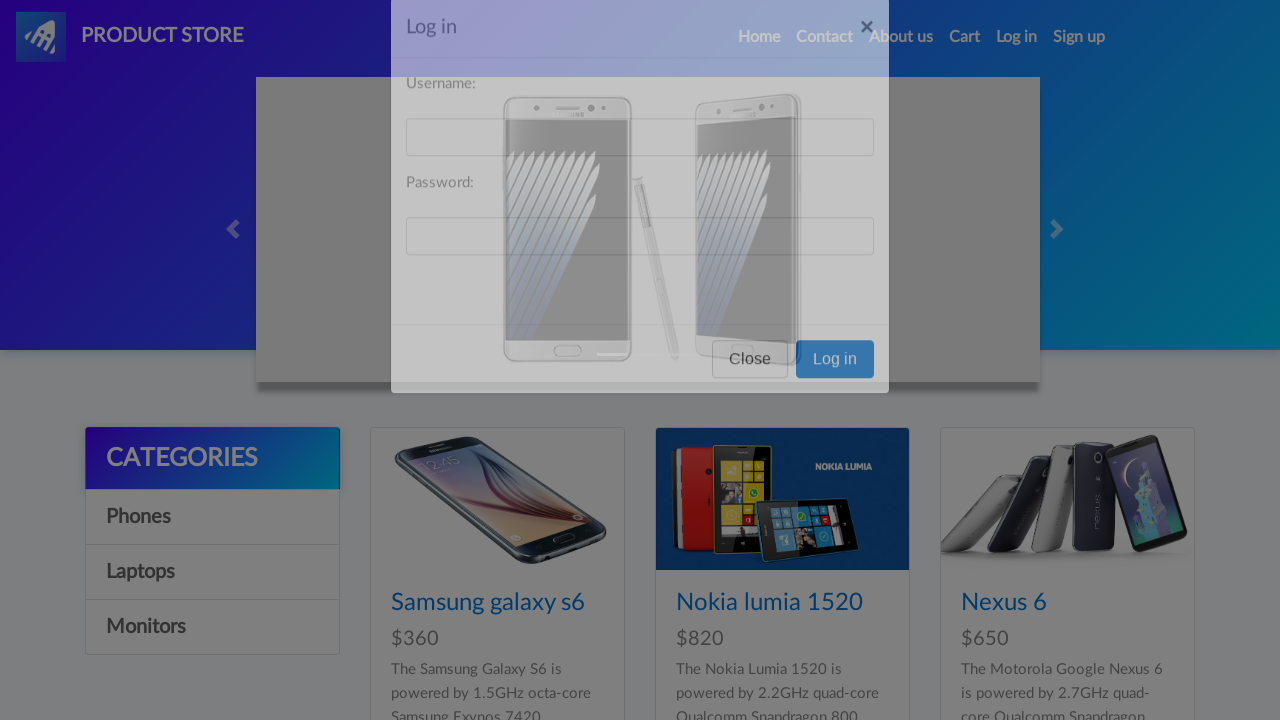

Clicked Sign up link in navbar at (1079, 37) on a[data-target='#signInModal']
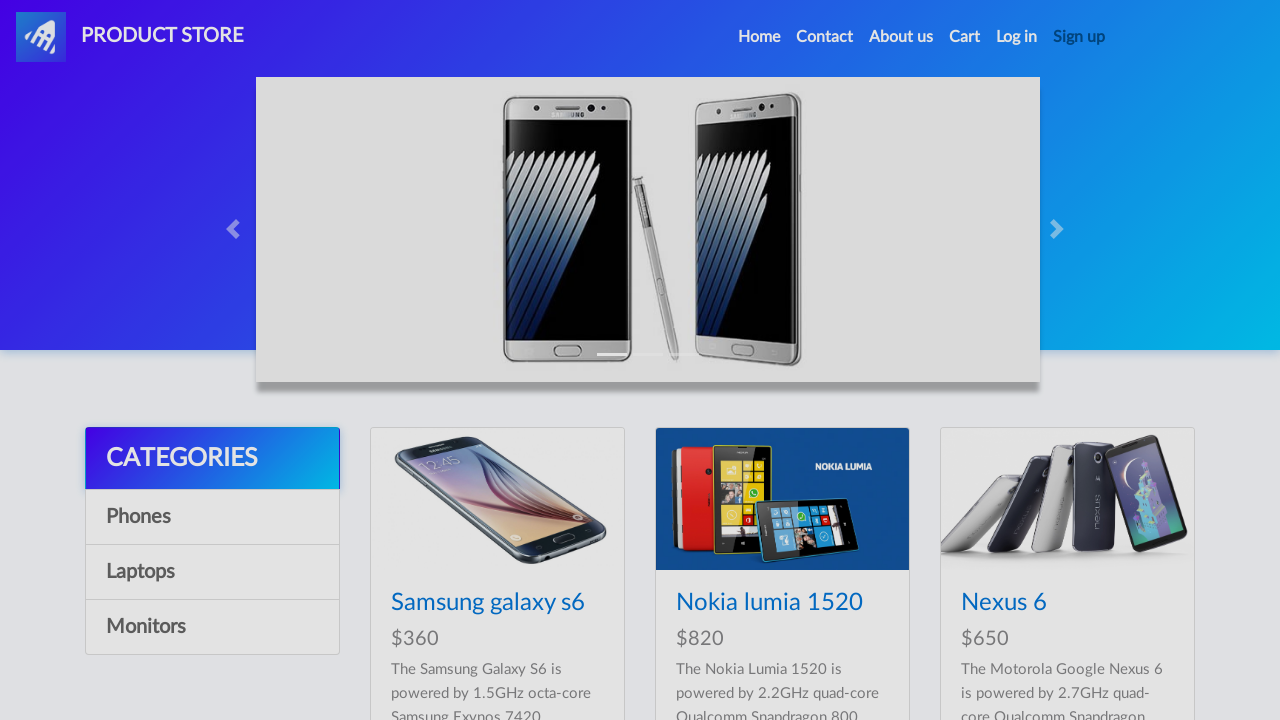

Sign up modal form is now visible
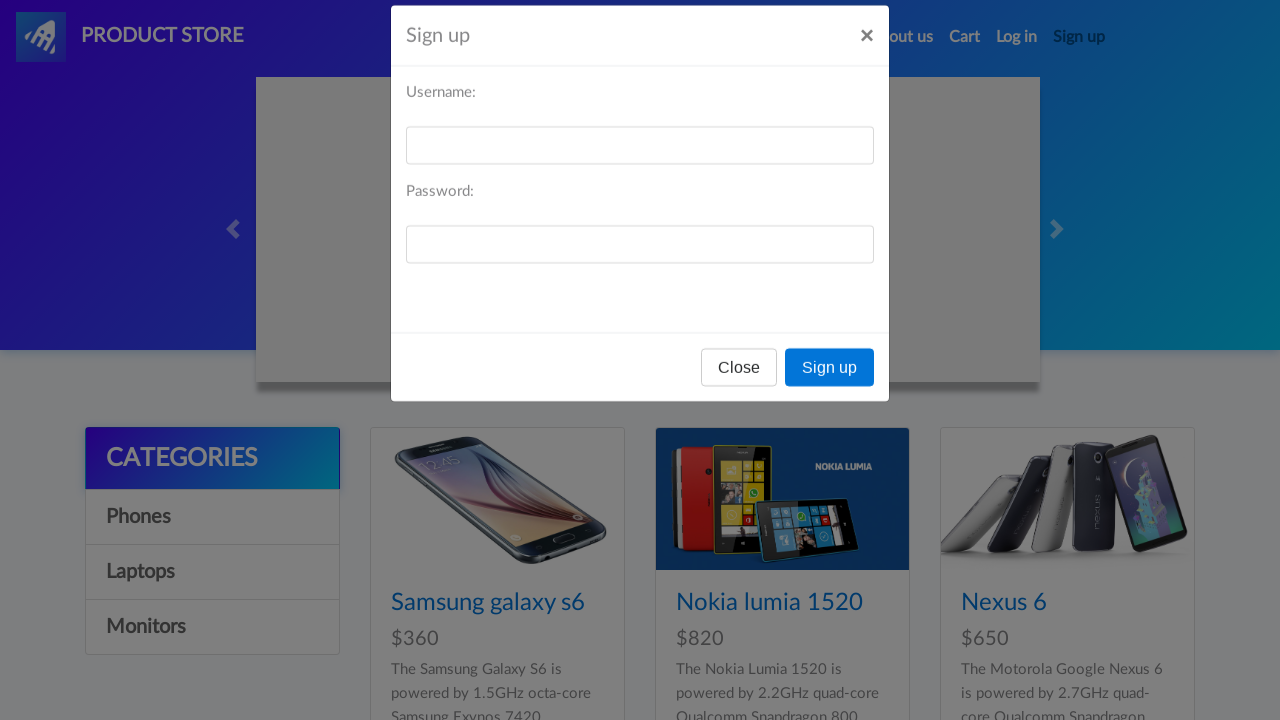

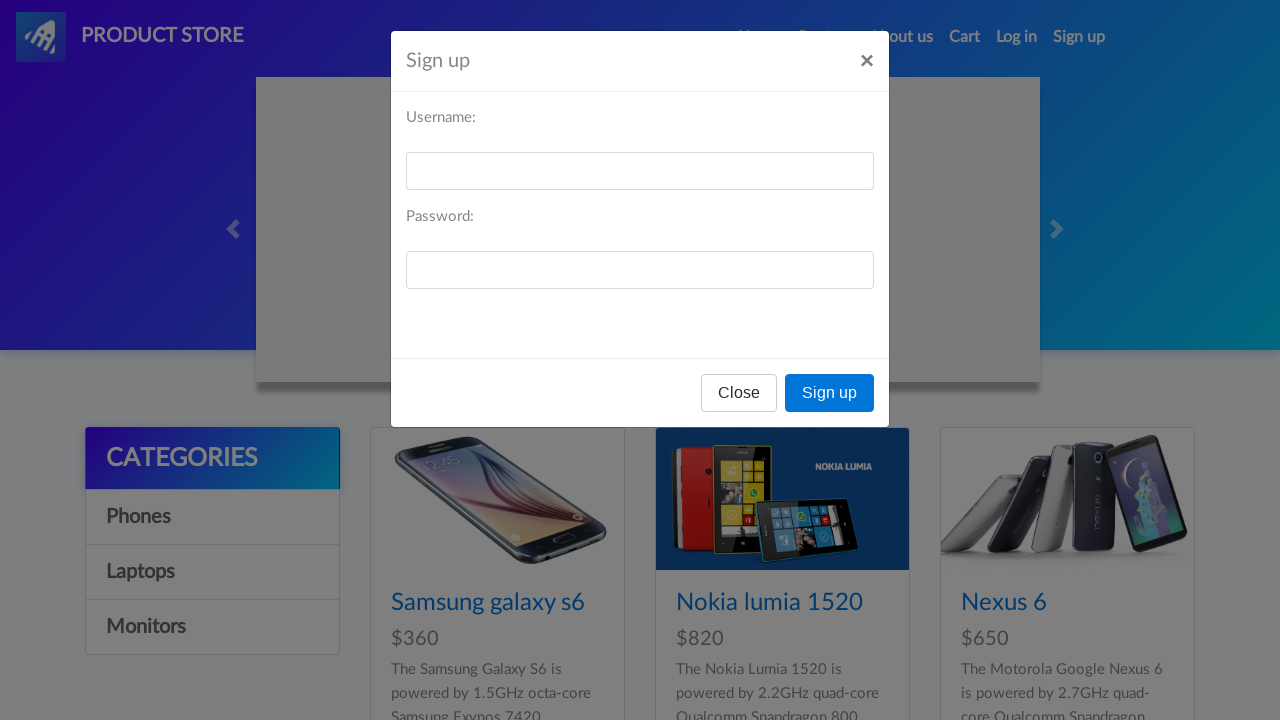